Tests browser window/tab handling by clicking a link that opens a new window, switching to that new window, verifying the page, and then closing the child window.

Starting URL: https://the-internet.herokuapp.com/windows

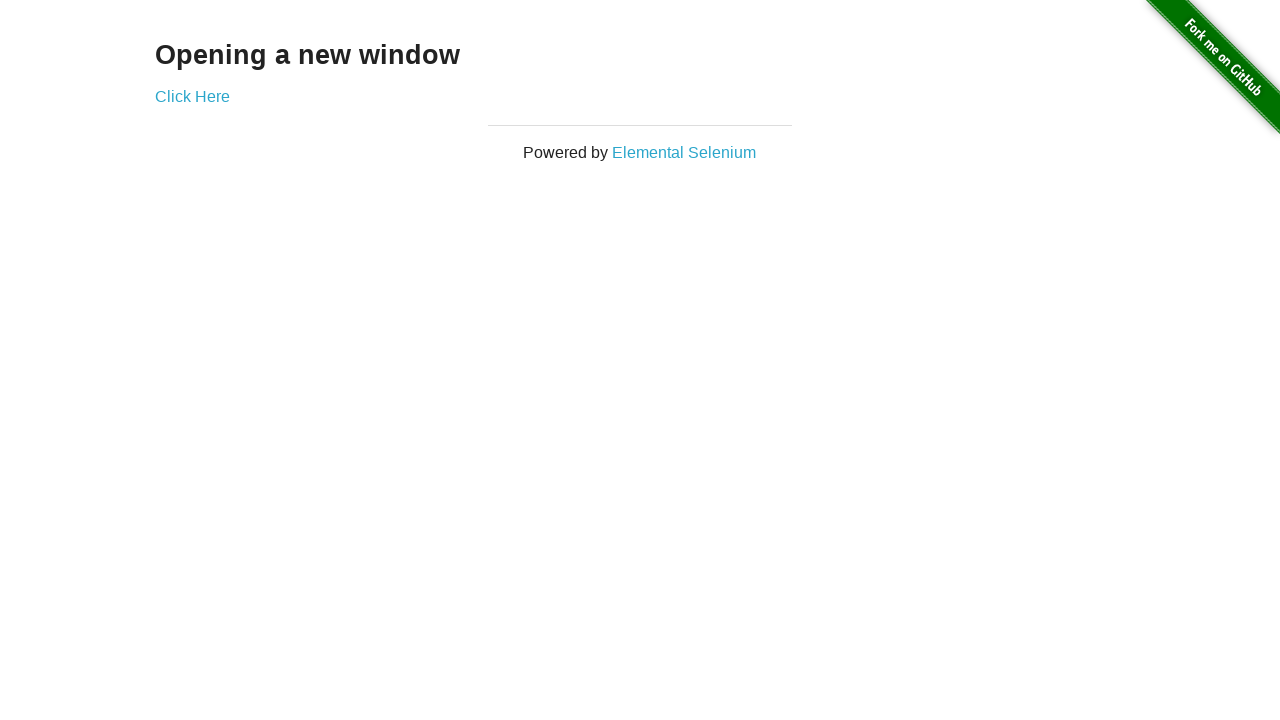

Retrieved main window title
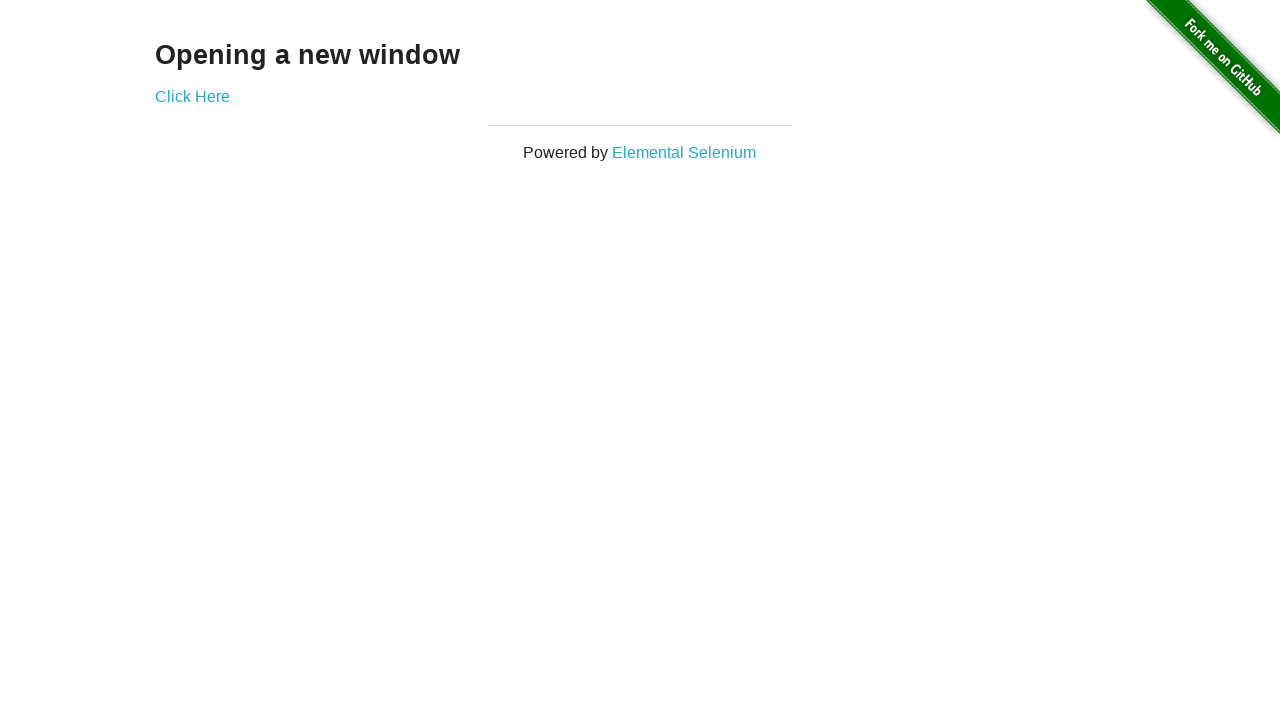

Clicked 'Click Here' link to open new window at (192, 96) on text=Click Here
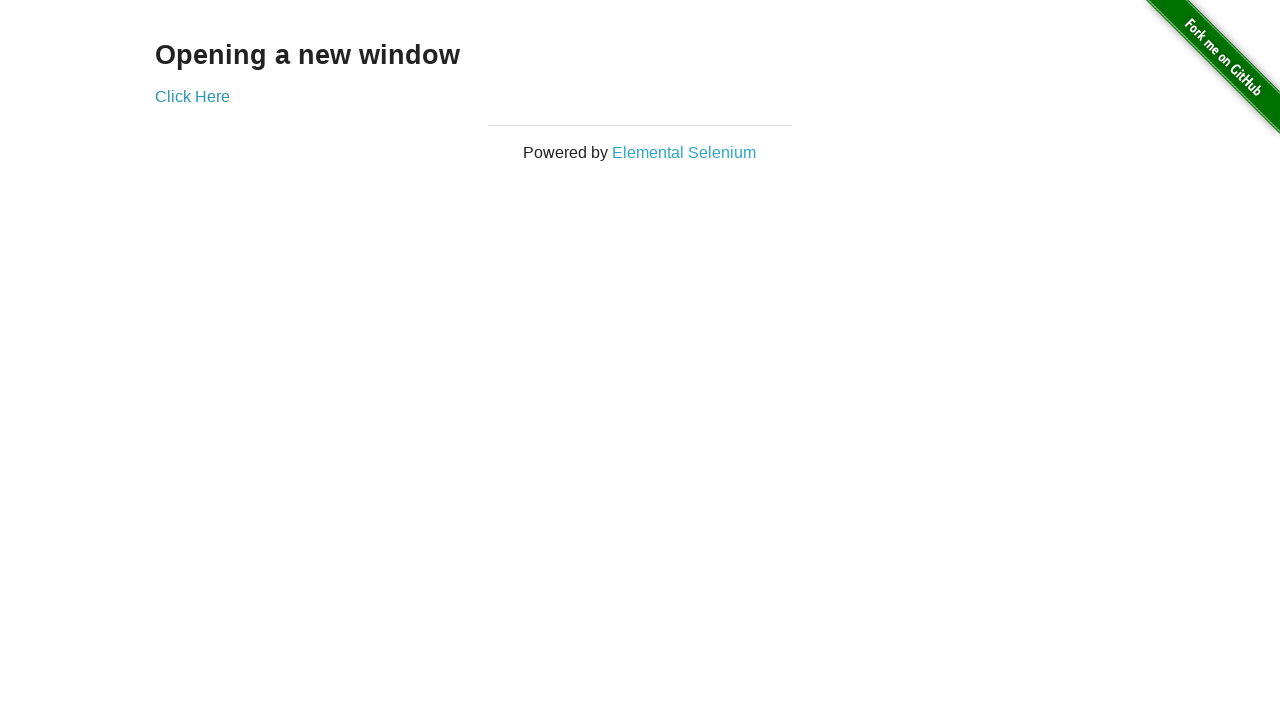

Captured new child window/tab
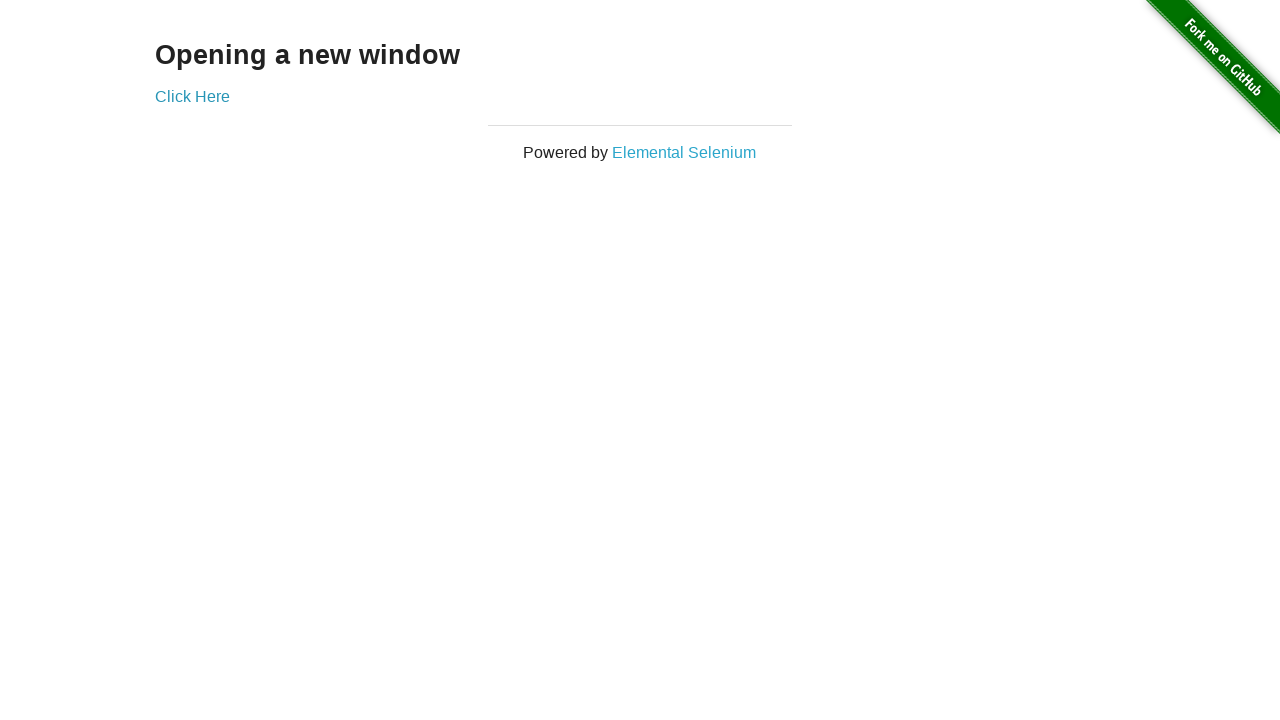

Child page loaded successfully
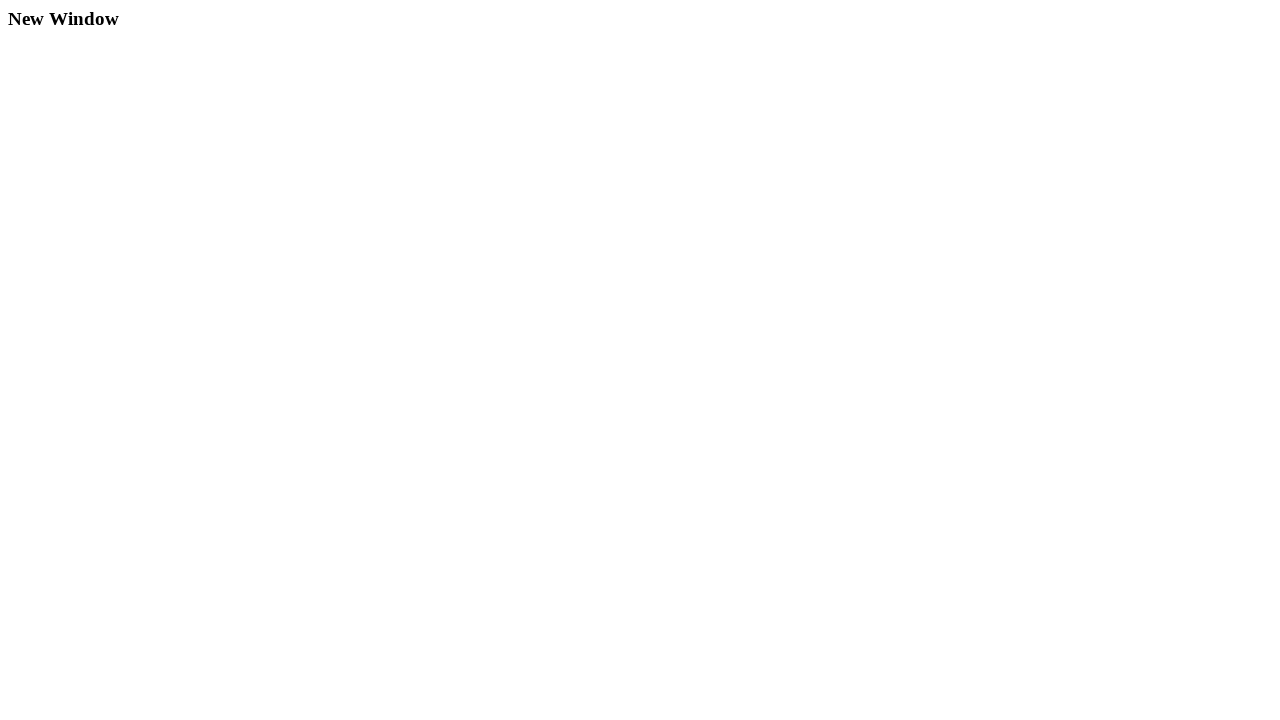

Verified child window title: New Window
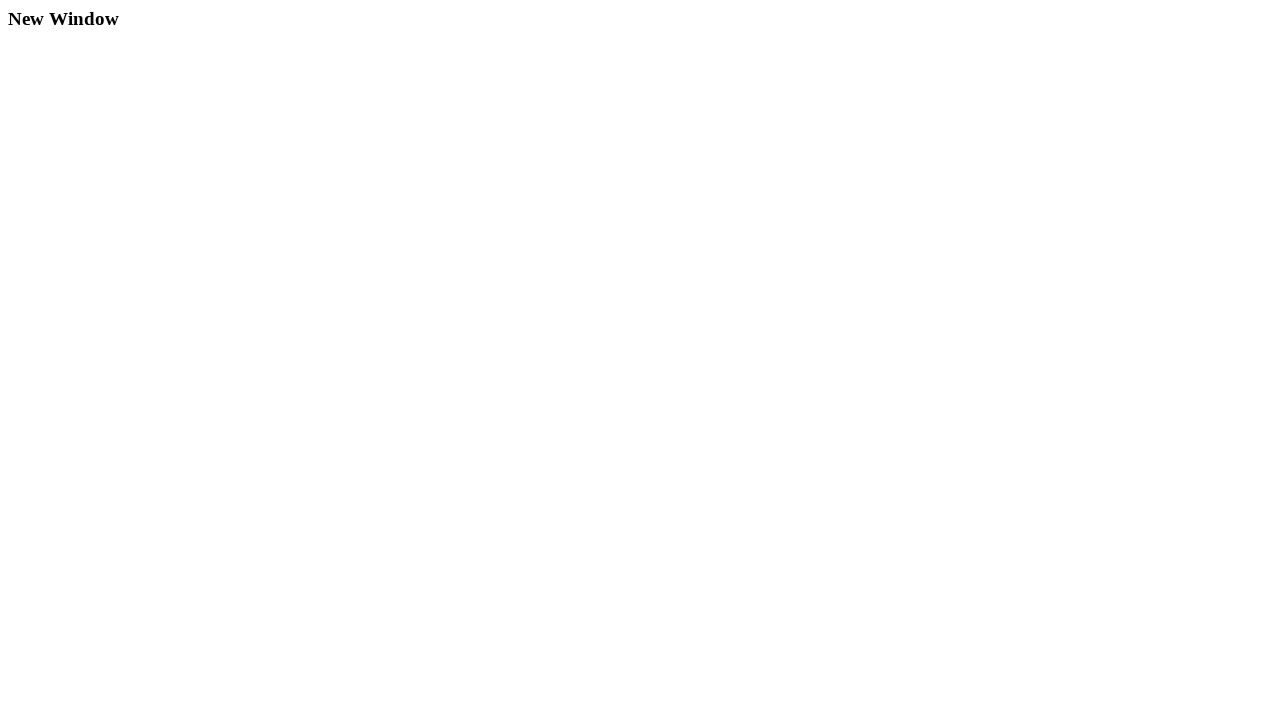

Closed child window
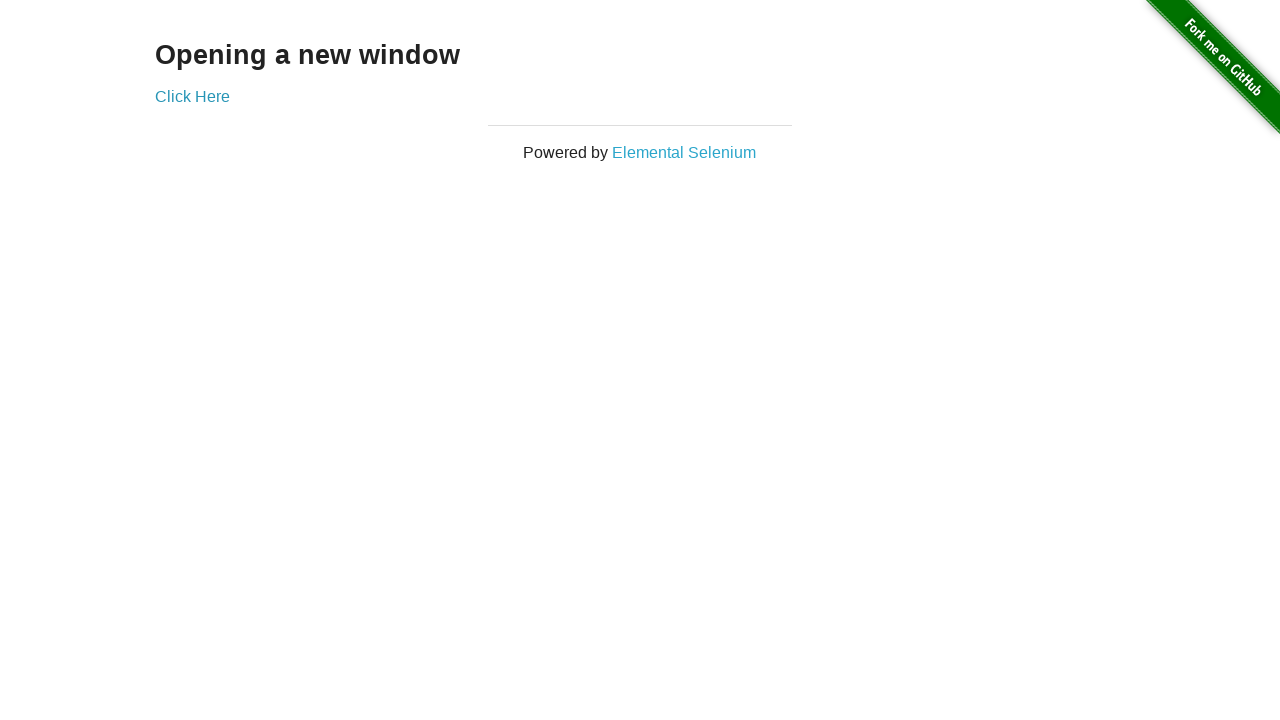

Verified return to main window context
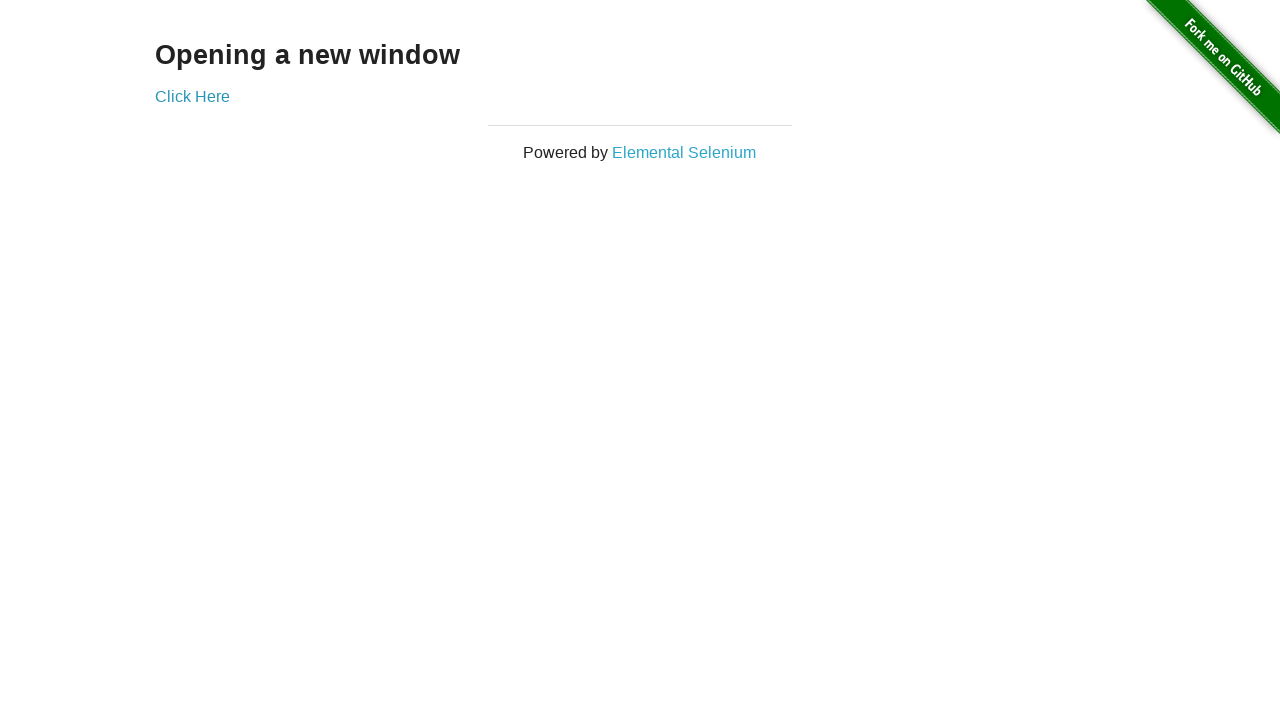

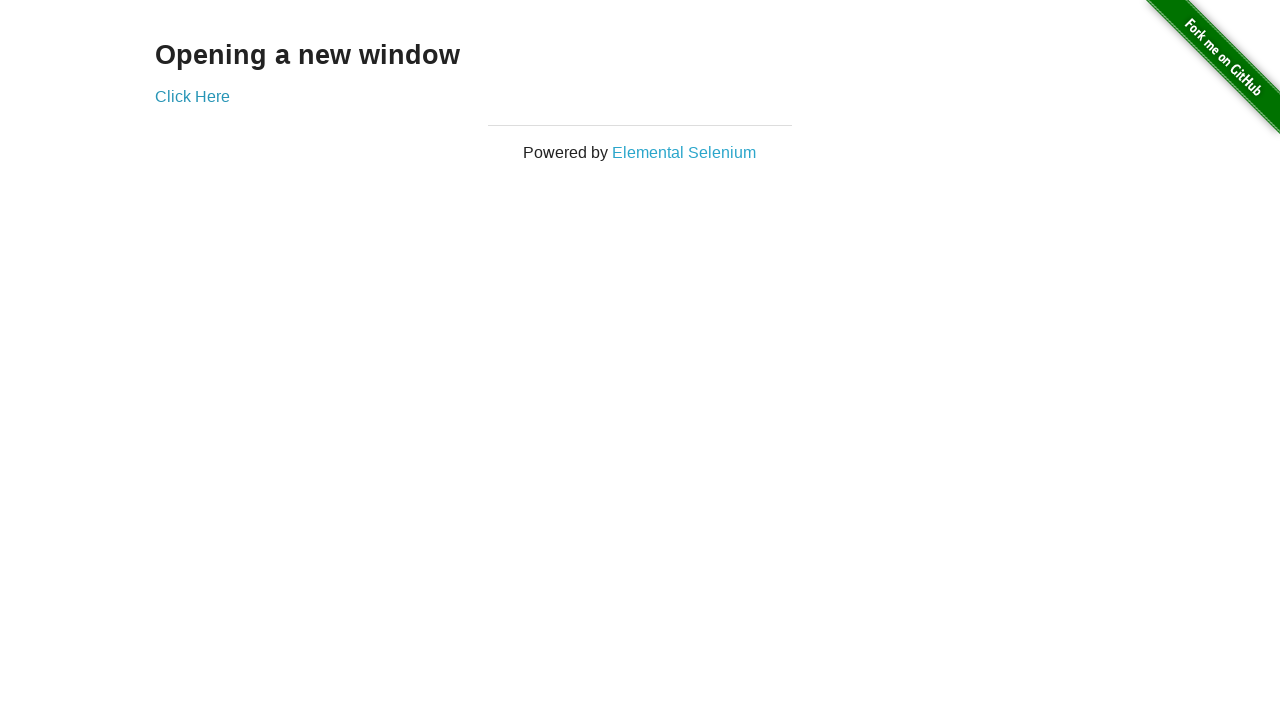